Solves a math problem by reading two numbers from the page, calculating their sum, and selecting the correct answer from a dropdown menu

Starting URL: http://suninjuly.github.io/selects1.html

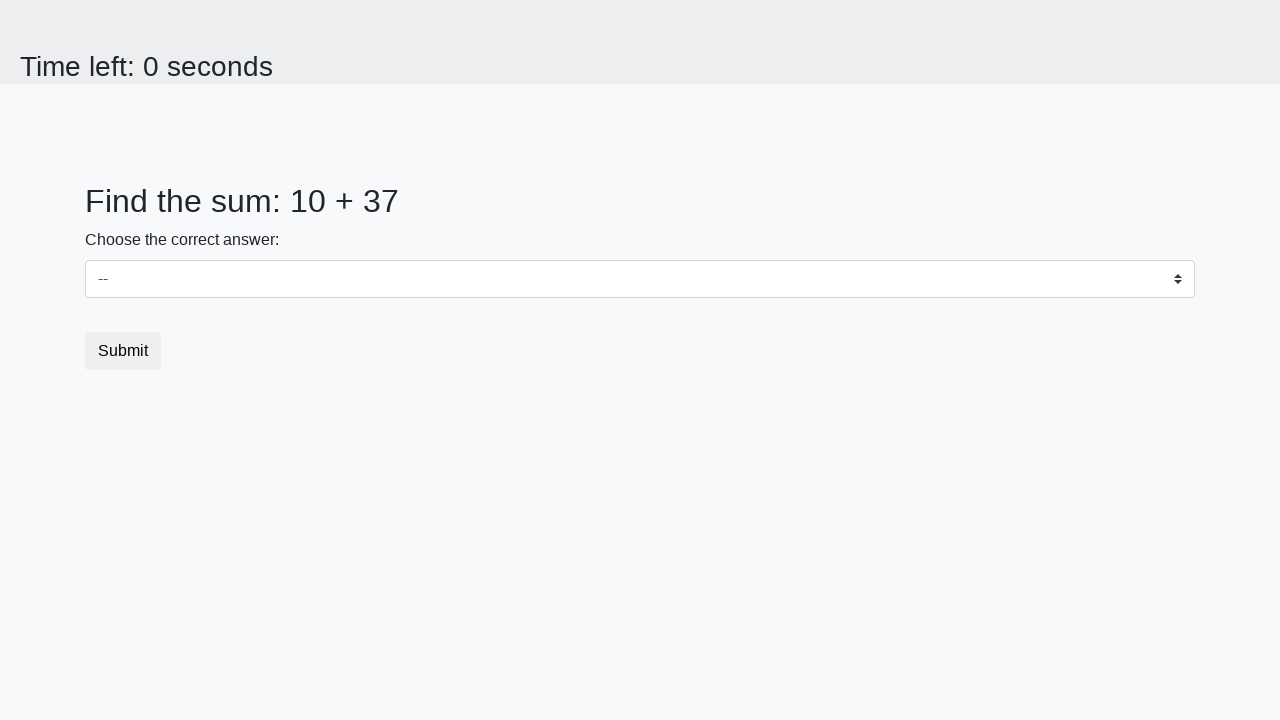

Located first number element (#num1)
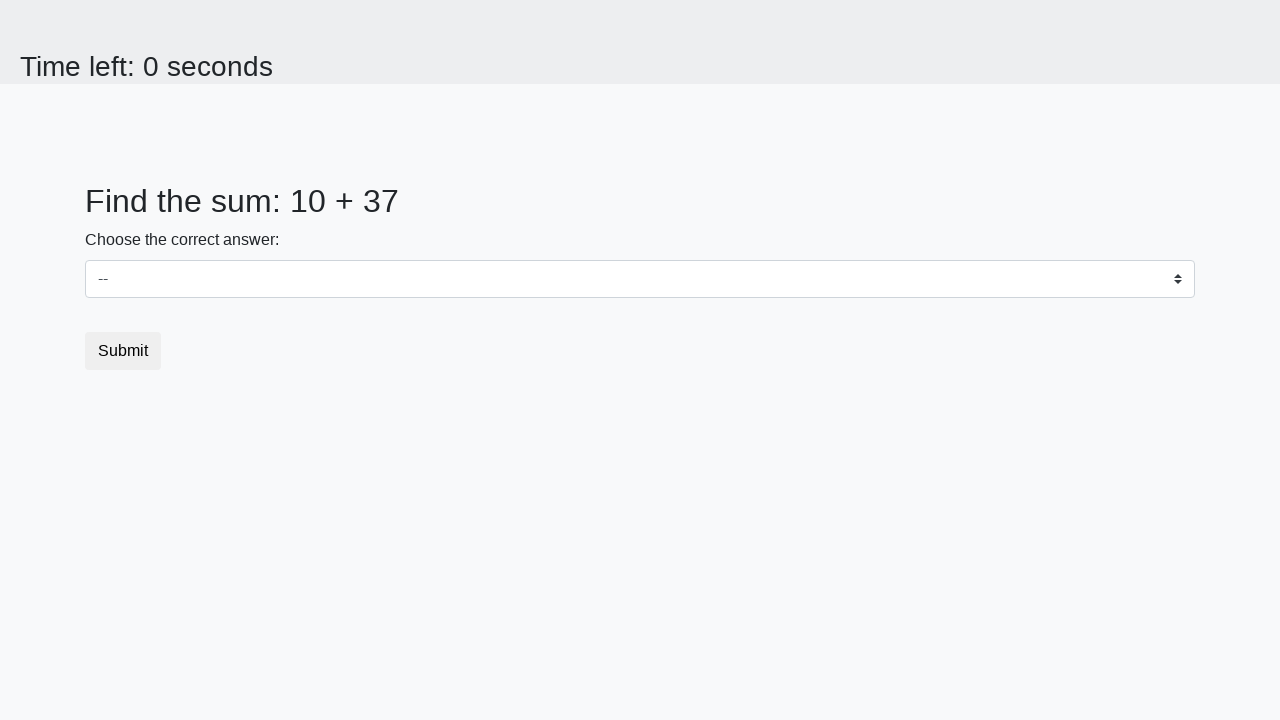

Read first number from page: 10
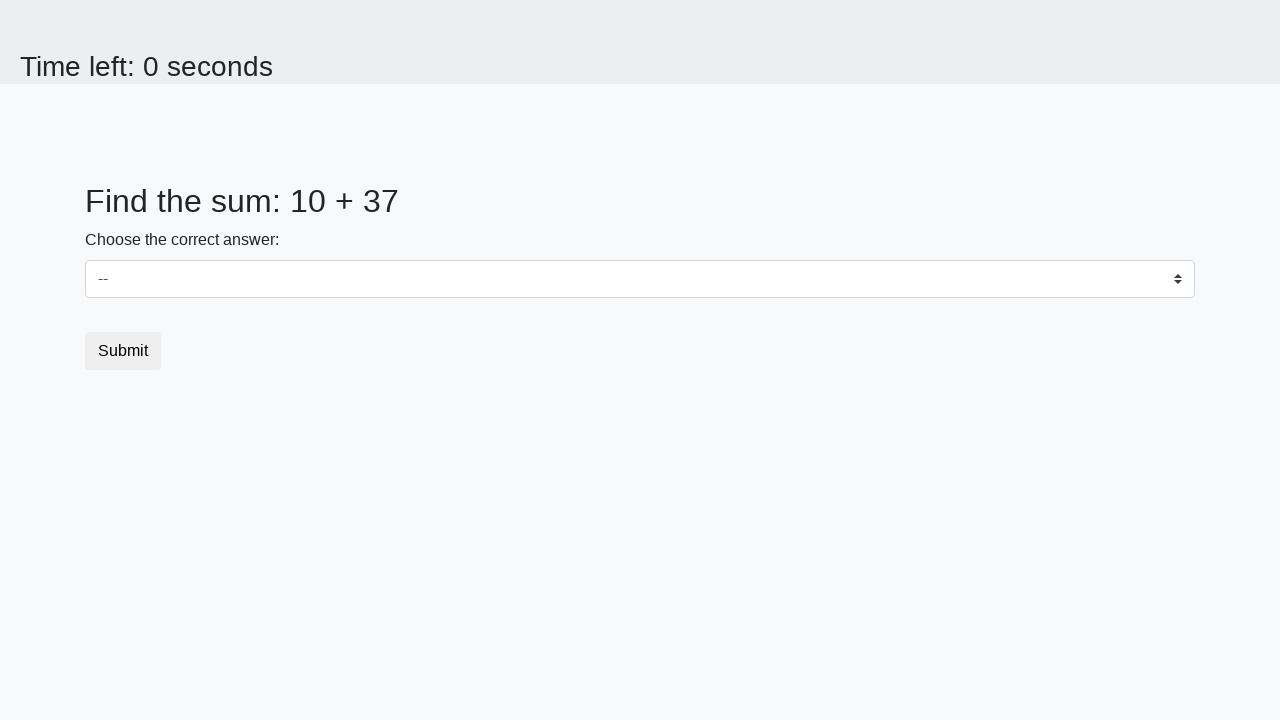

Located second number element (#num2)
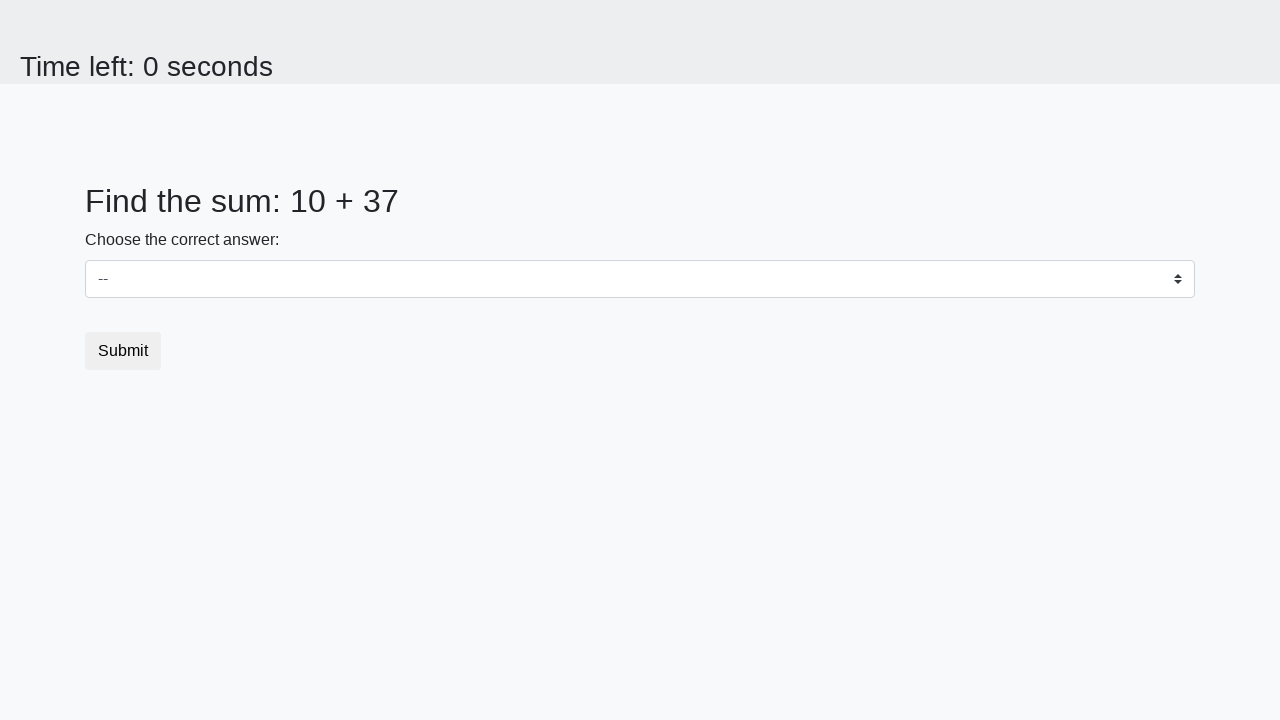

Read second number from page: 37
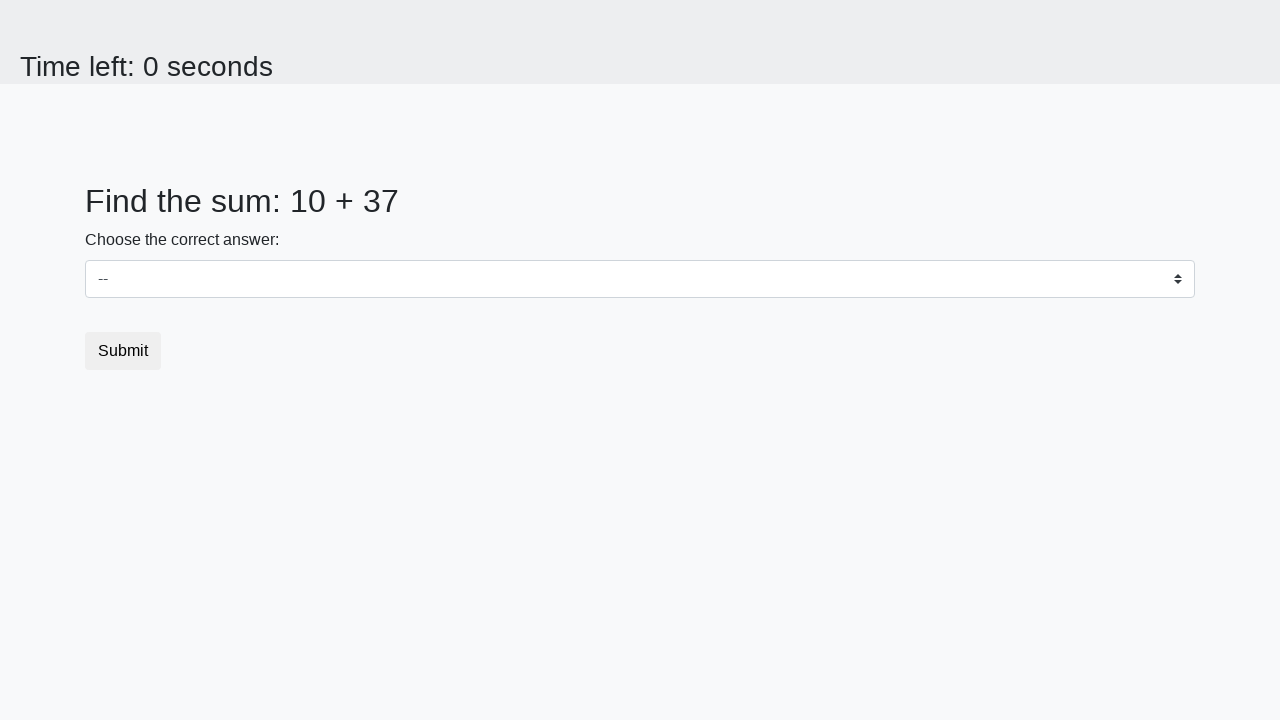

Calculated sum: 10 + 37 = 47
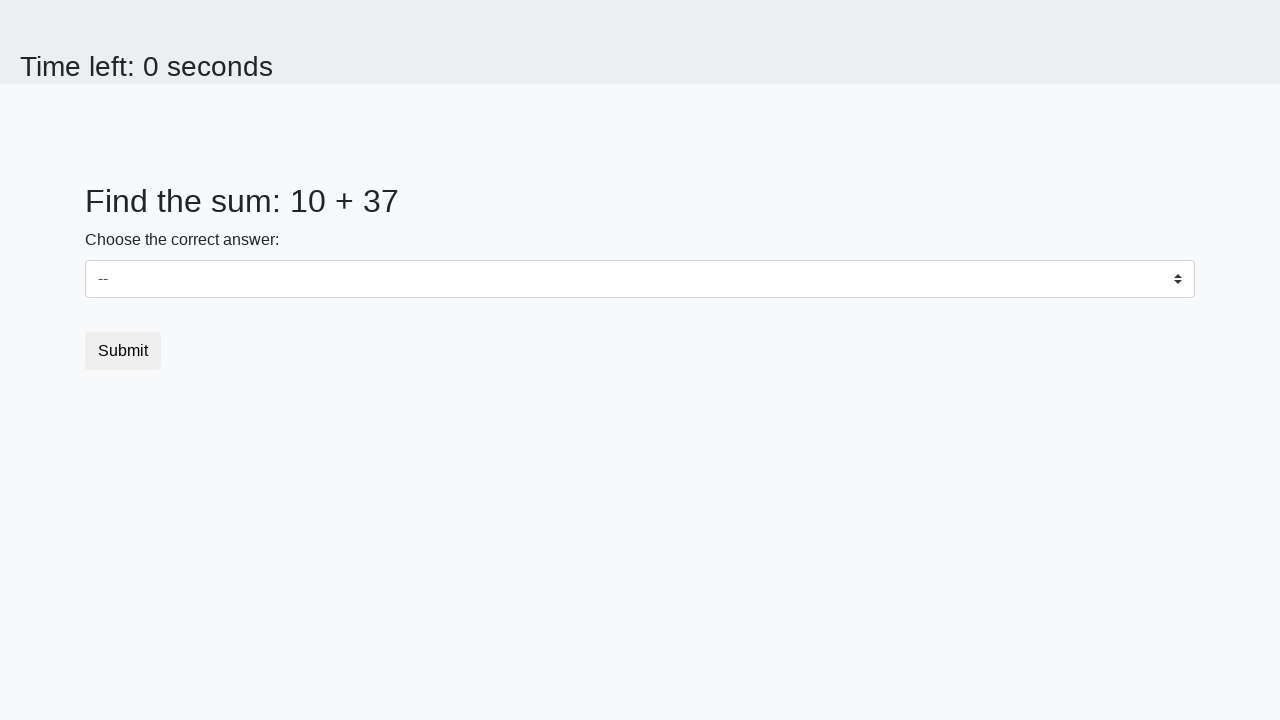

Selected answer '47' from dropdown menu on #dropdown
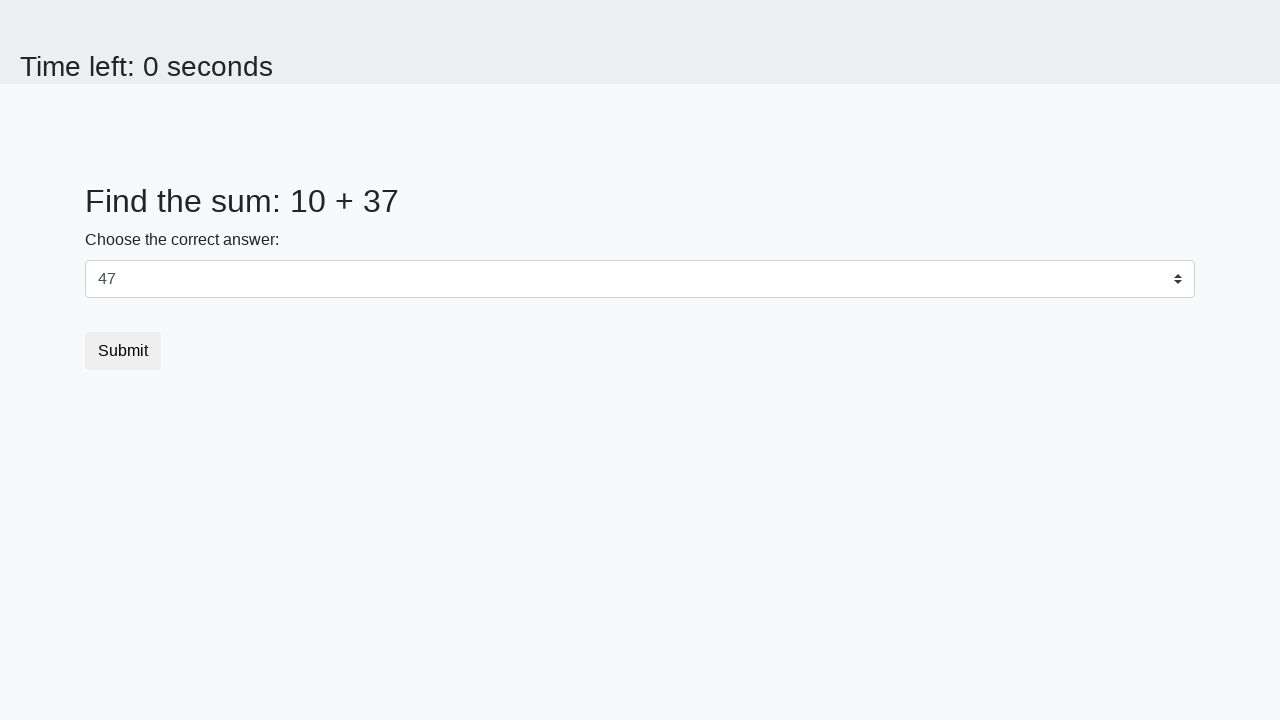

Clicked submit button at (123, 351) on button
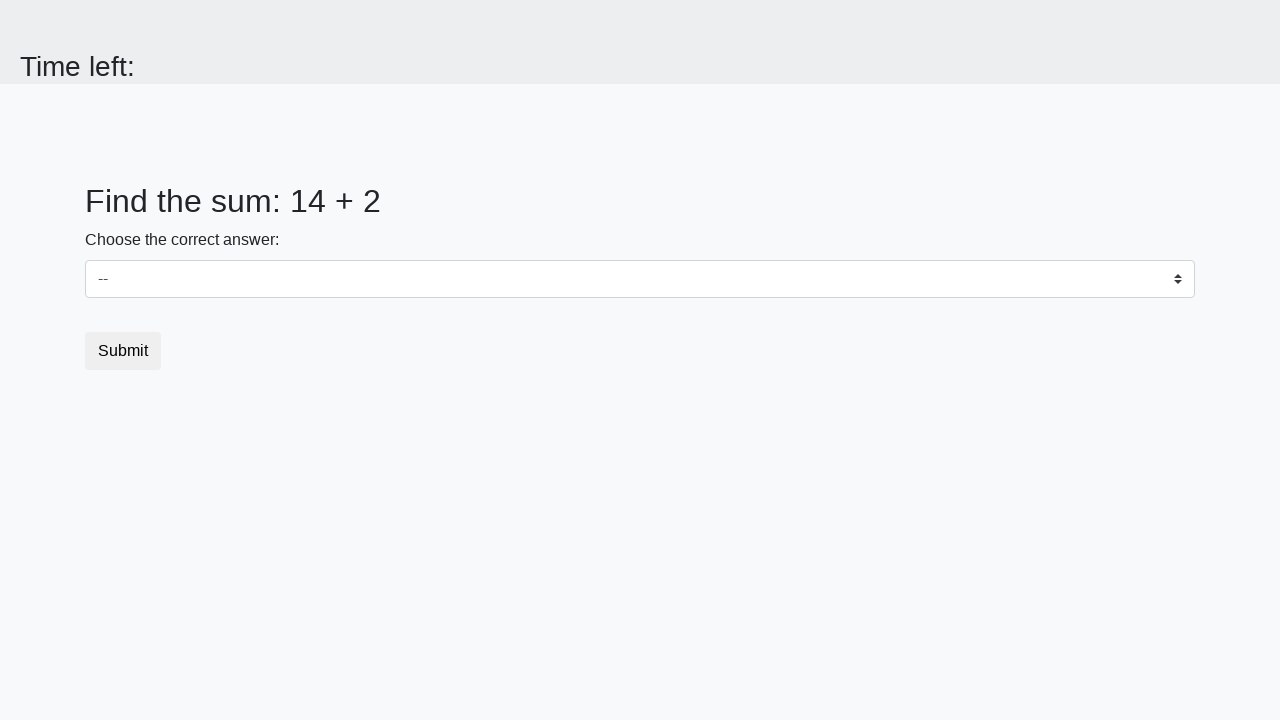

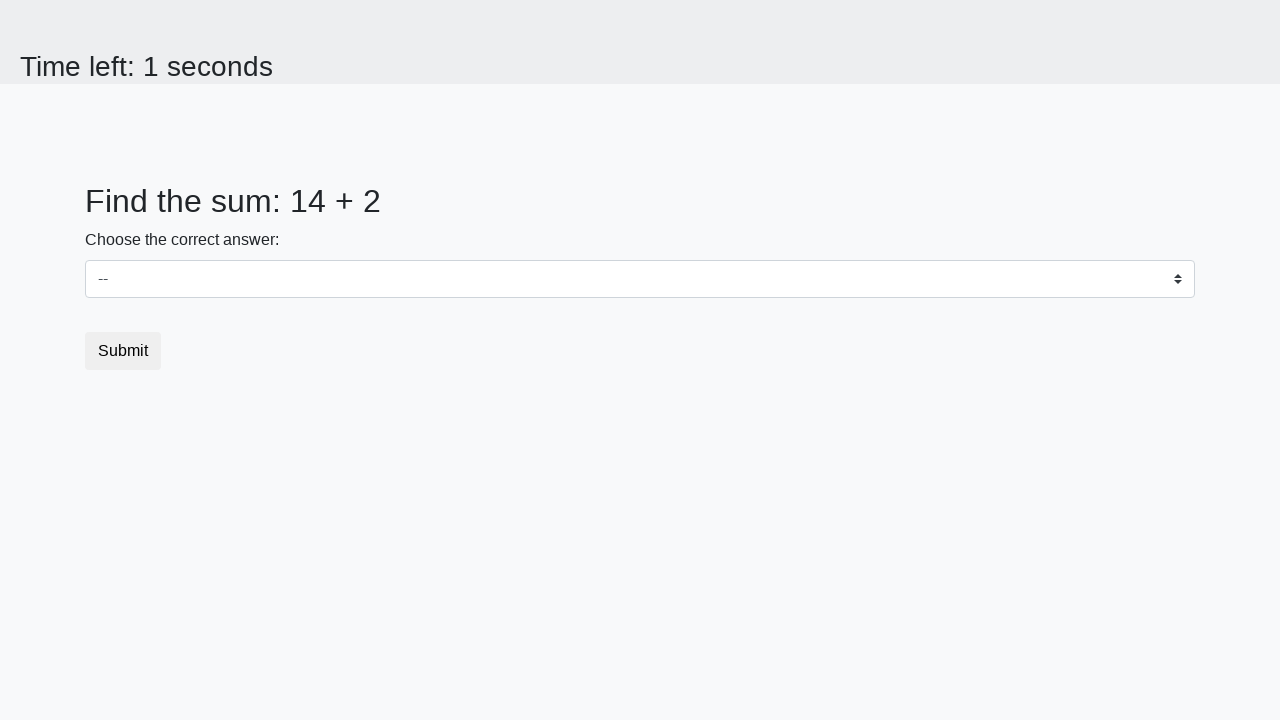